Tests clicking a dynamically calculated link text (based on mathematical computation), then fills out a form with personal information (first name, last name, city, country) and submits it.

Starting URL: http://suninjuly.github.io/find_link_text

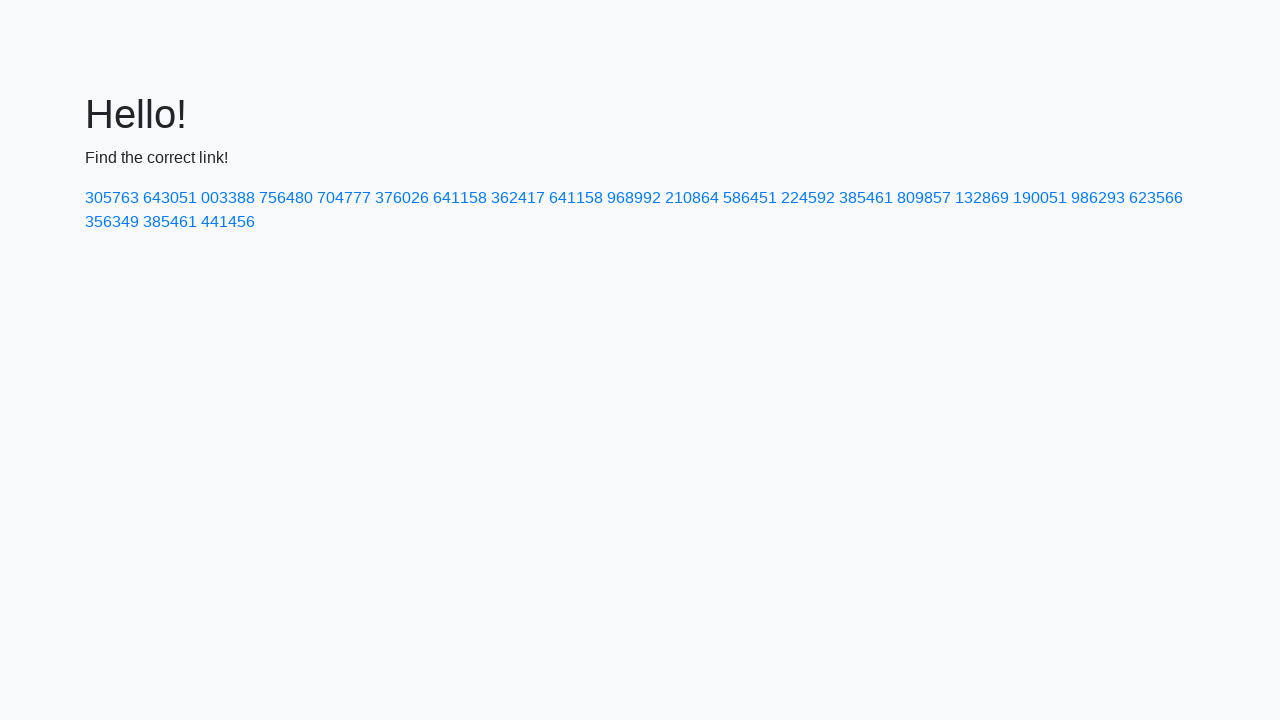

Clicked dynamically calculated link with text '224592' at (808, 198) on text=224592
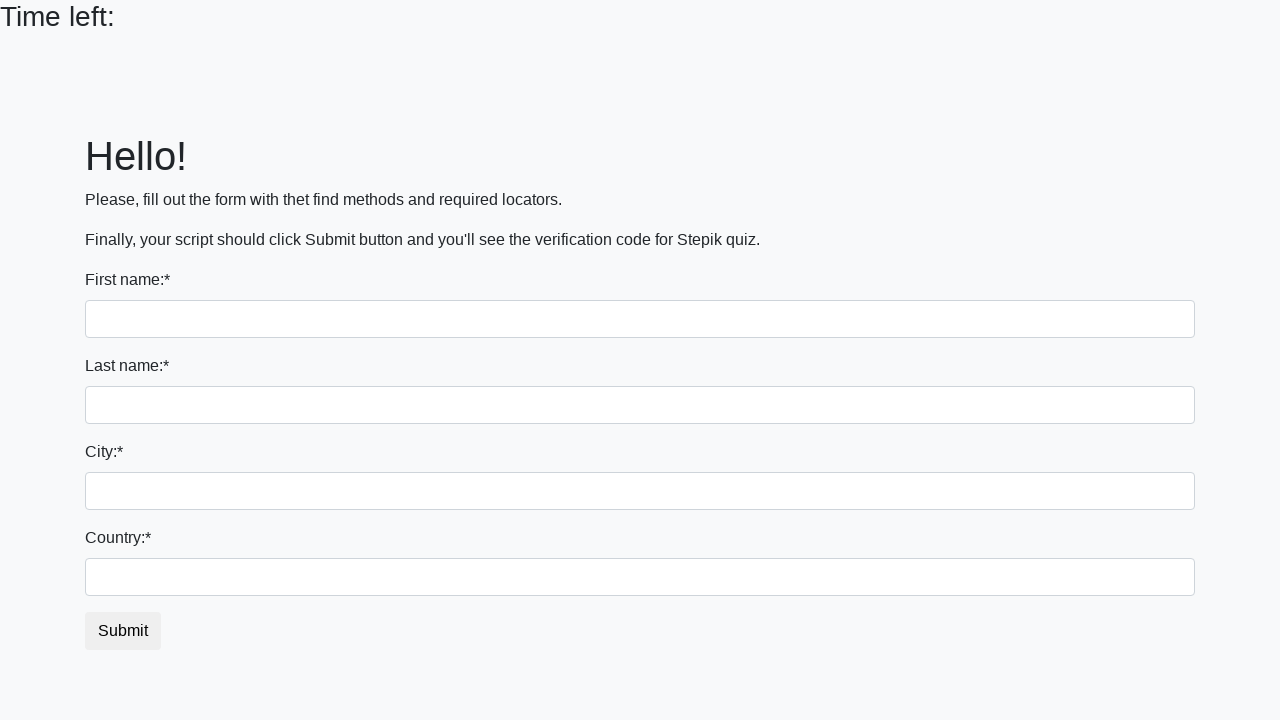

Filled first name field with 'Ivan' on input[name='first_name']
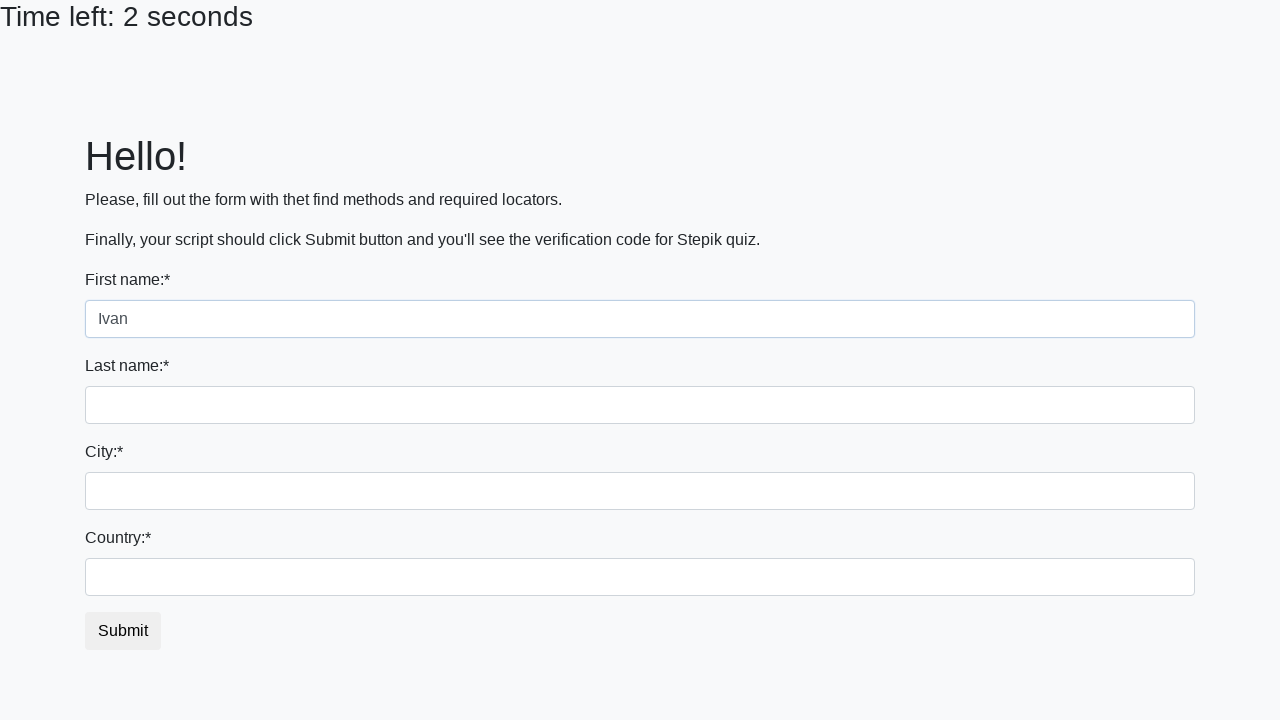

Filled last name field with 'Petrov' on input[name='last_name']
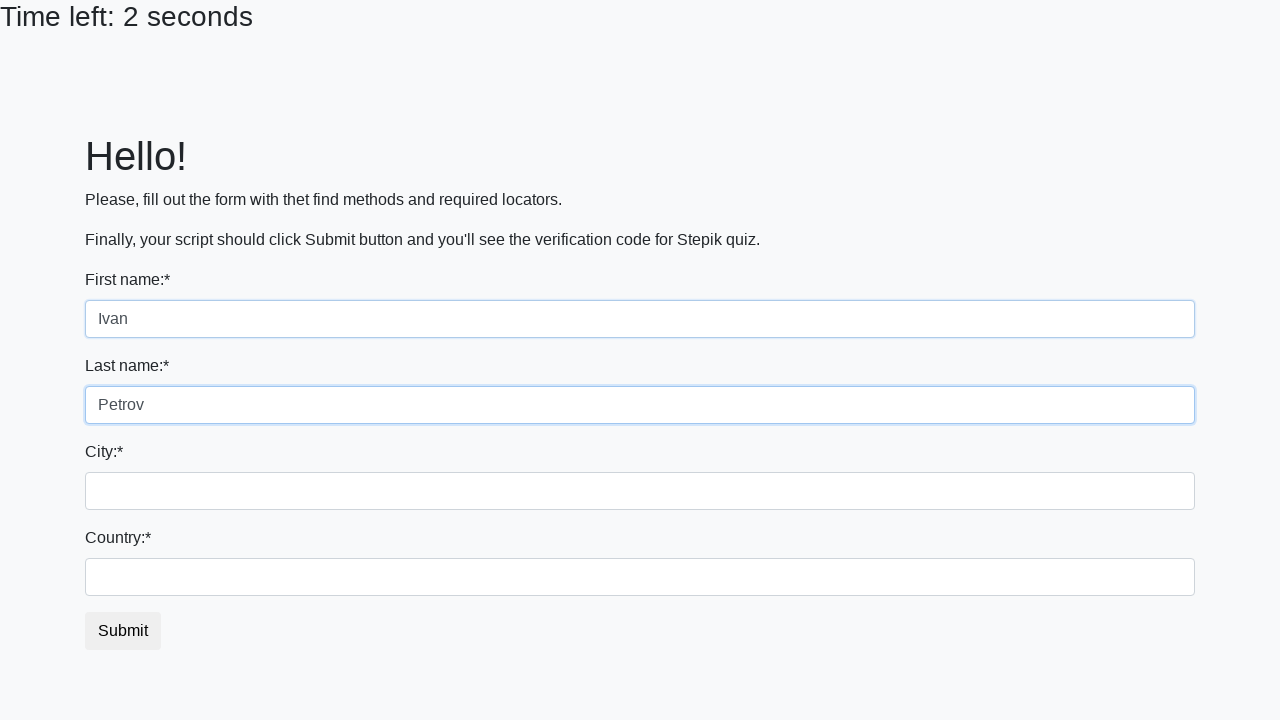

Filled city field with 'Smolensk' on .form-control.city
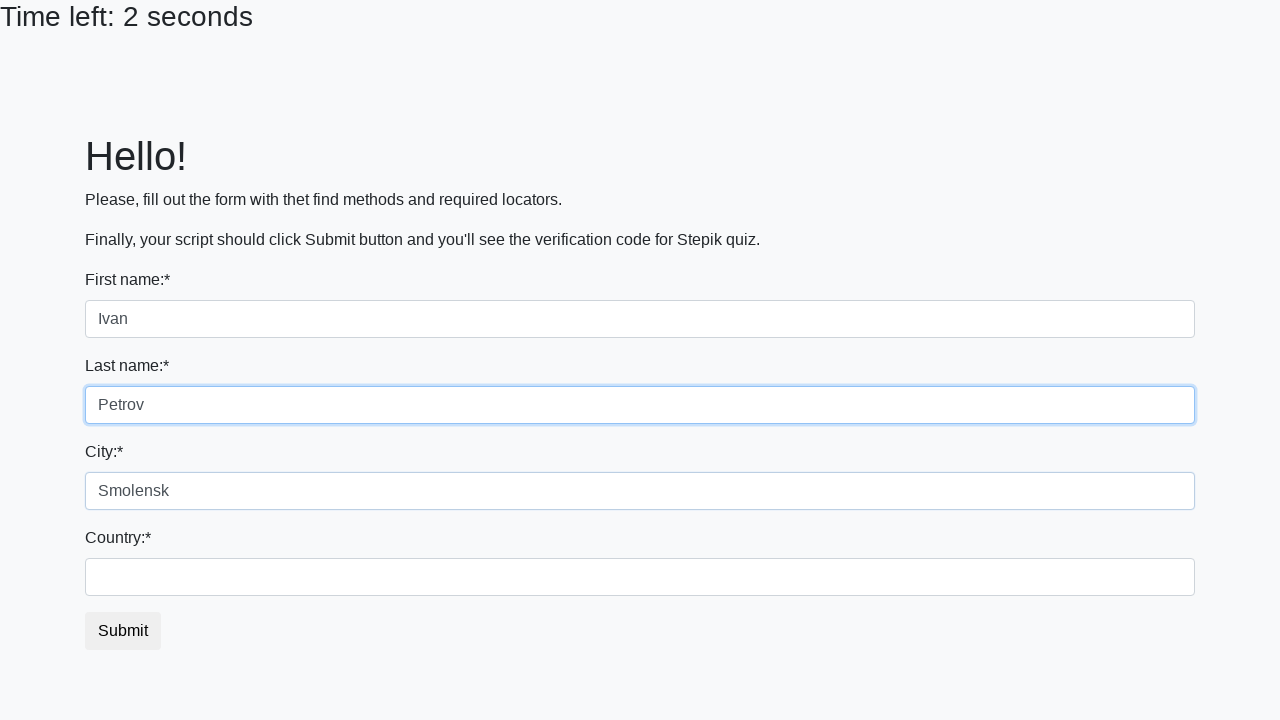

Filled country field with 'Russia' on #country
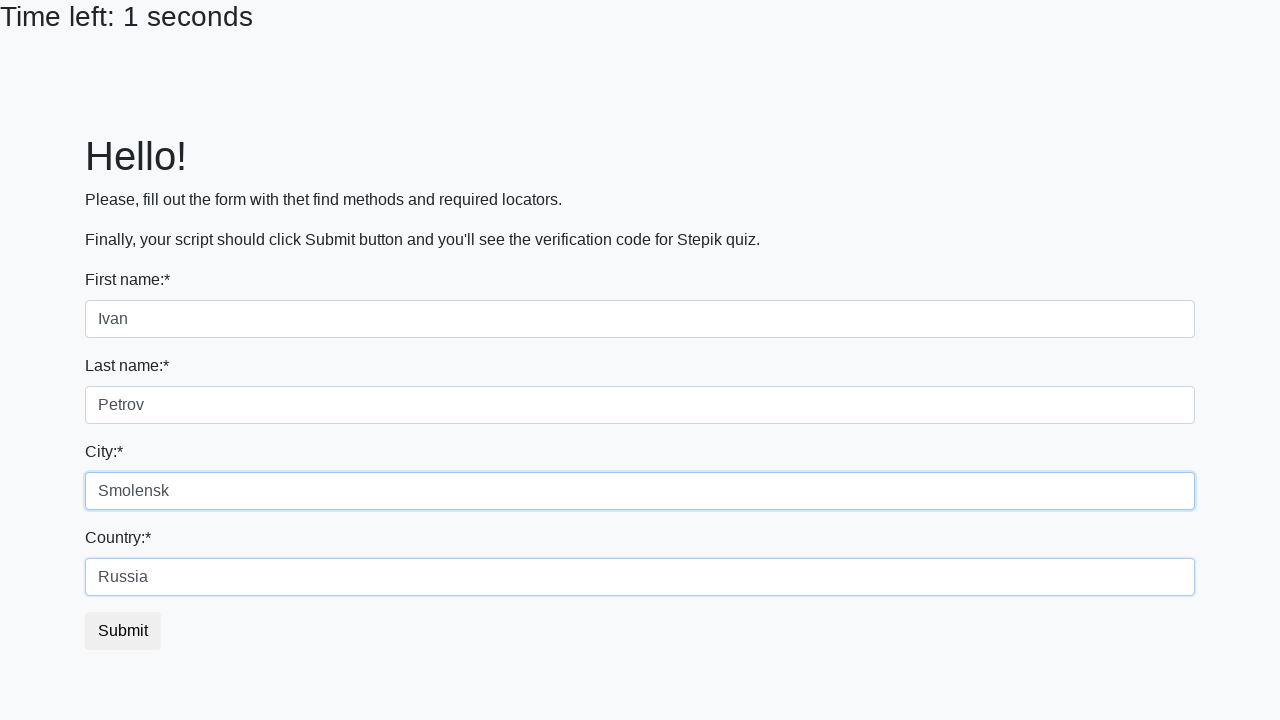

Clicked submit button to submit the form at (123, 631) on button.btn
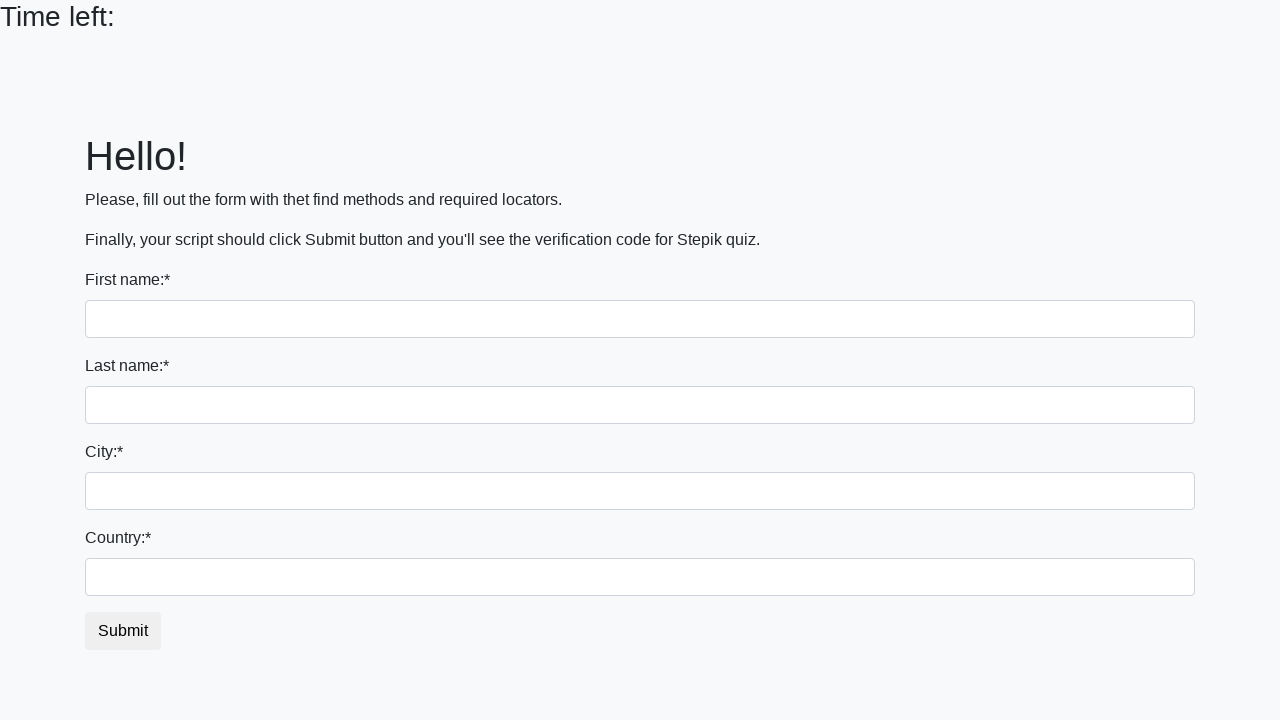

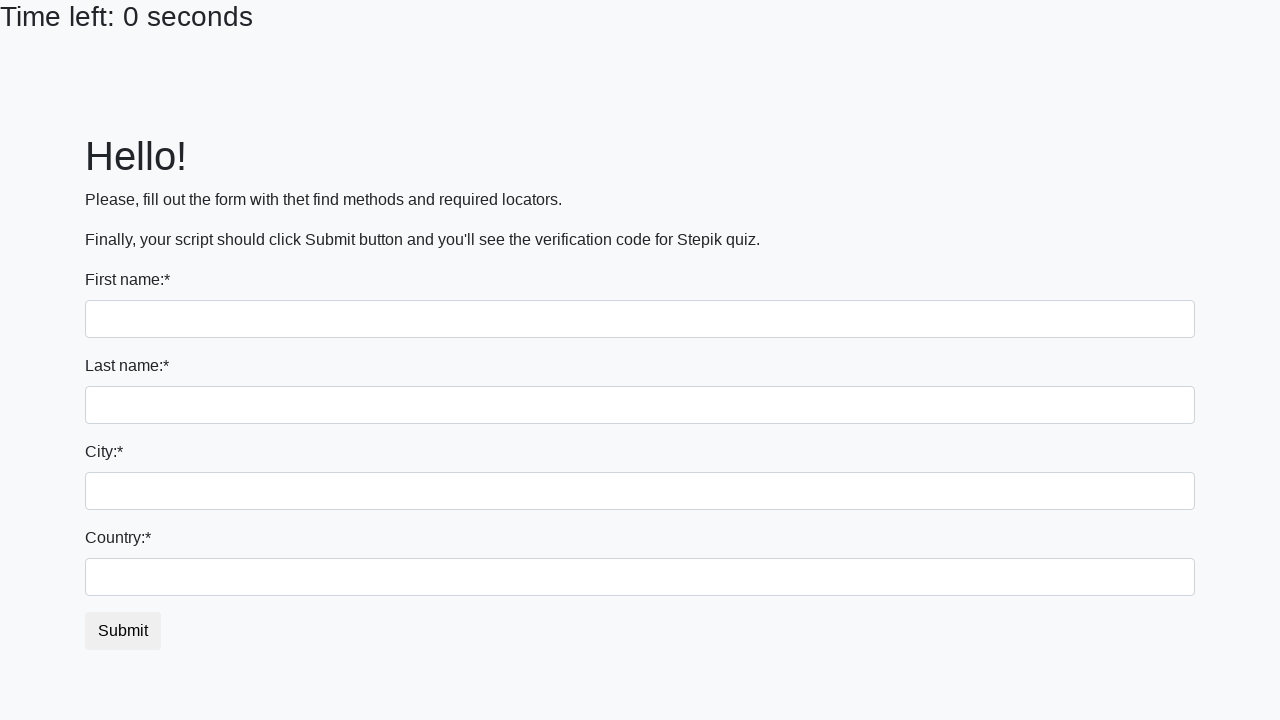